Tests email validation on the Text Box page by entering an invalid email format and verifying that an error is displayed

Starting URL: https://demoqa.com

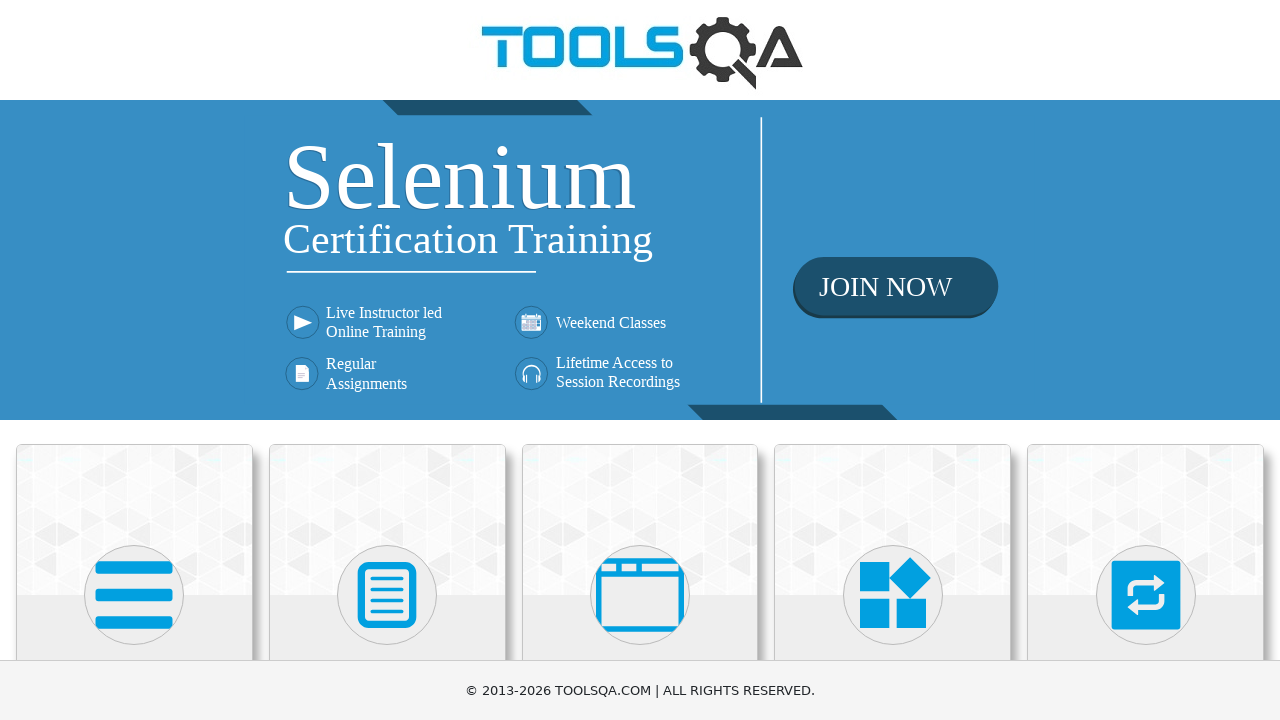

Clicked on 'Elements' card on main page at (134, 360) on text=Elements
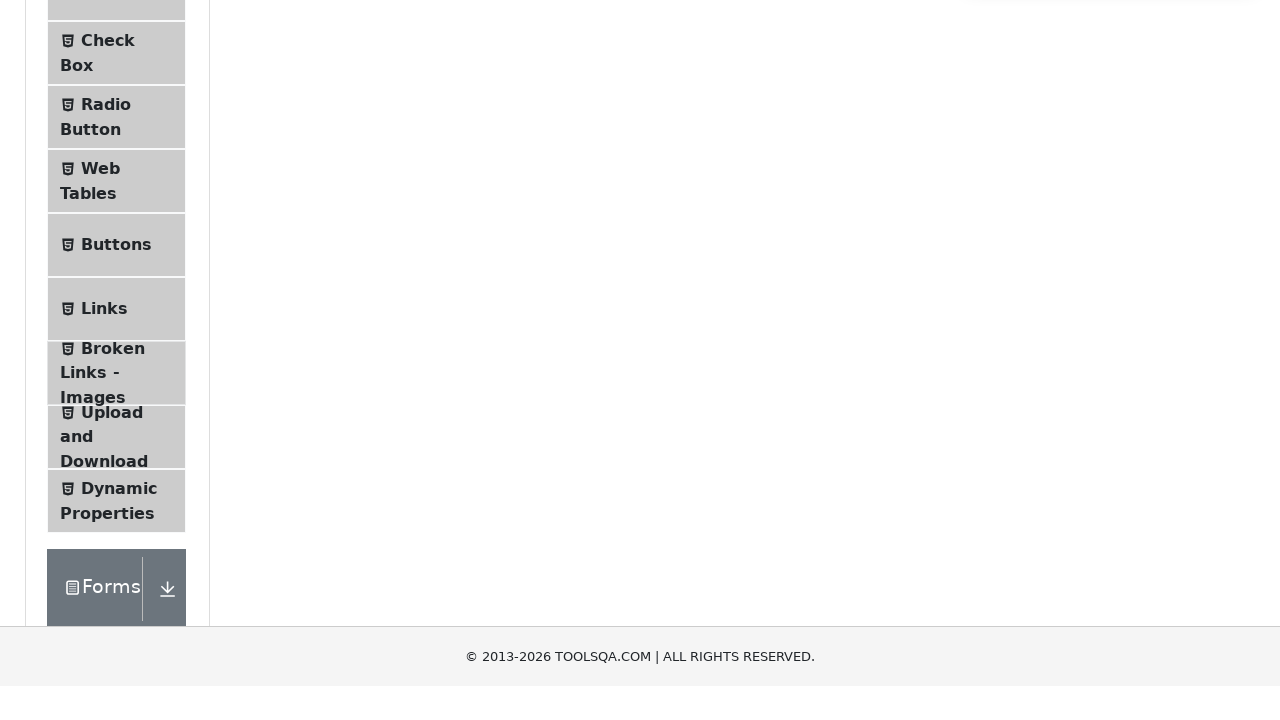

Clicked on 'Text Box' in the navigation menu at (119, 261) on text=Text Box
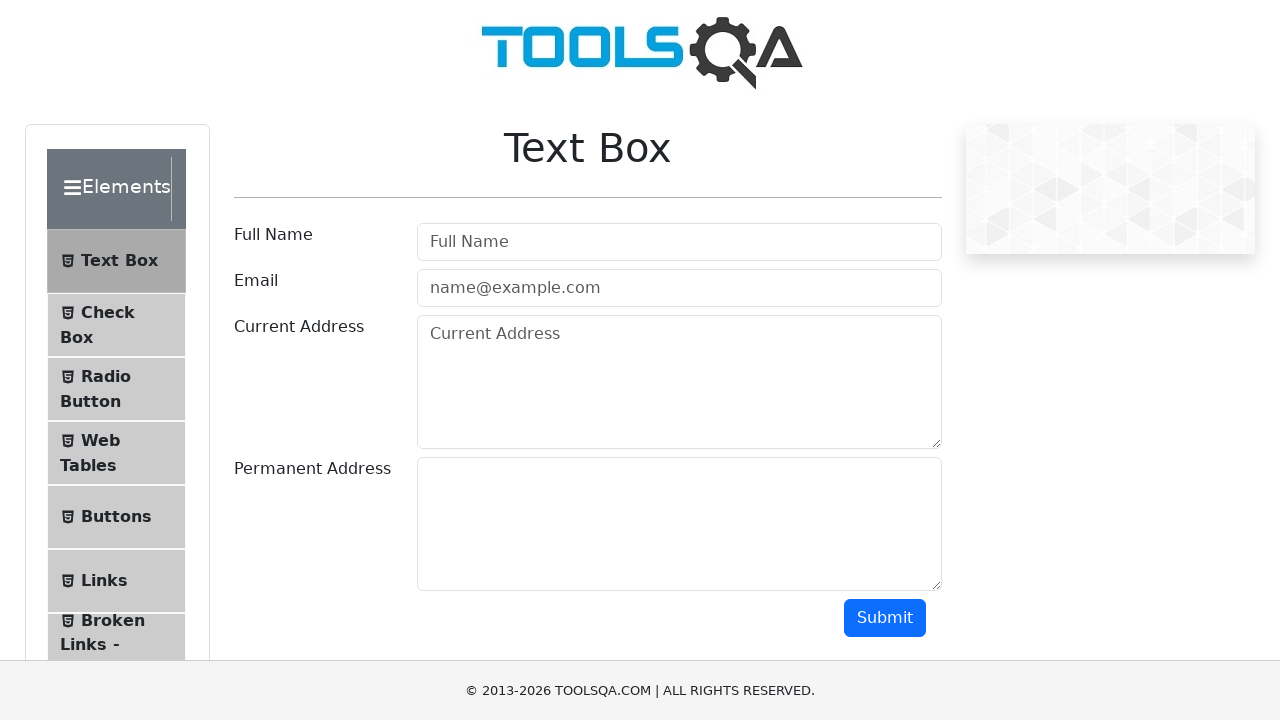

Entered invalid email format 'test' in email field on #userEmail
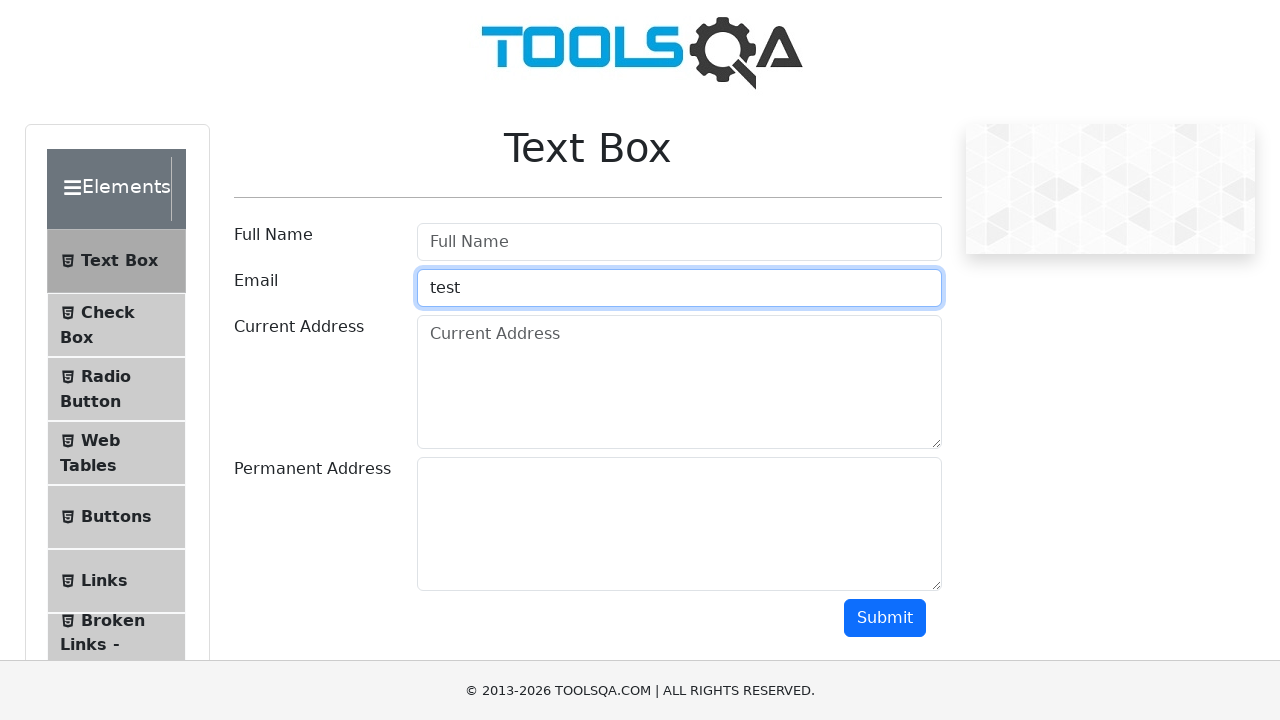

Clicked submit button at (885, 618) on #submit
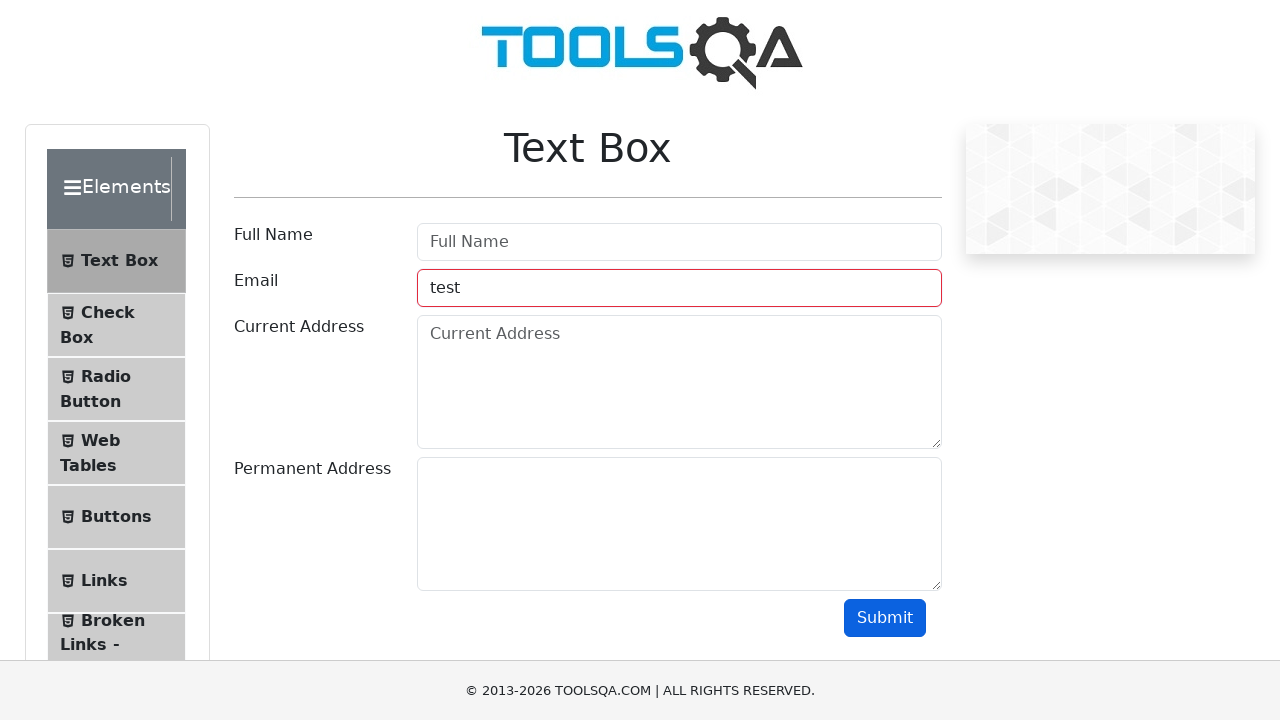

Verified error message is displayed - email field has error class
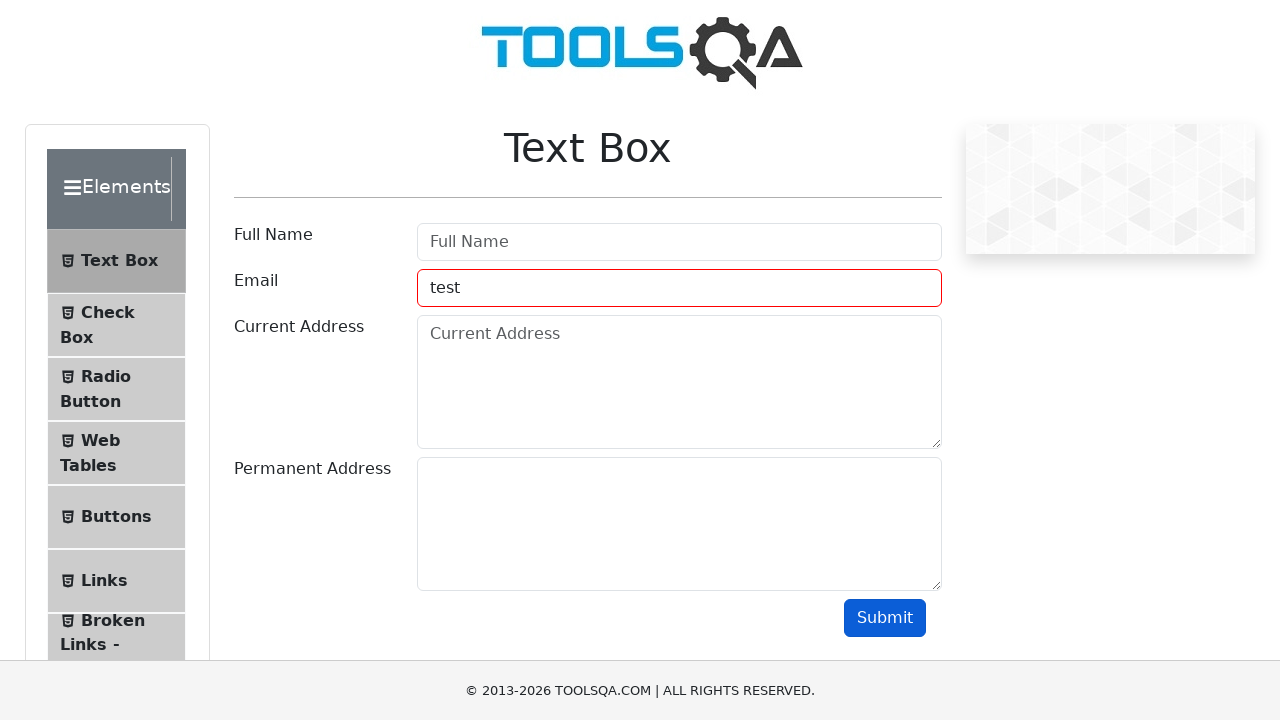

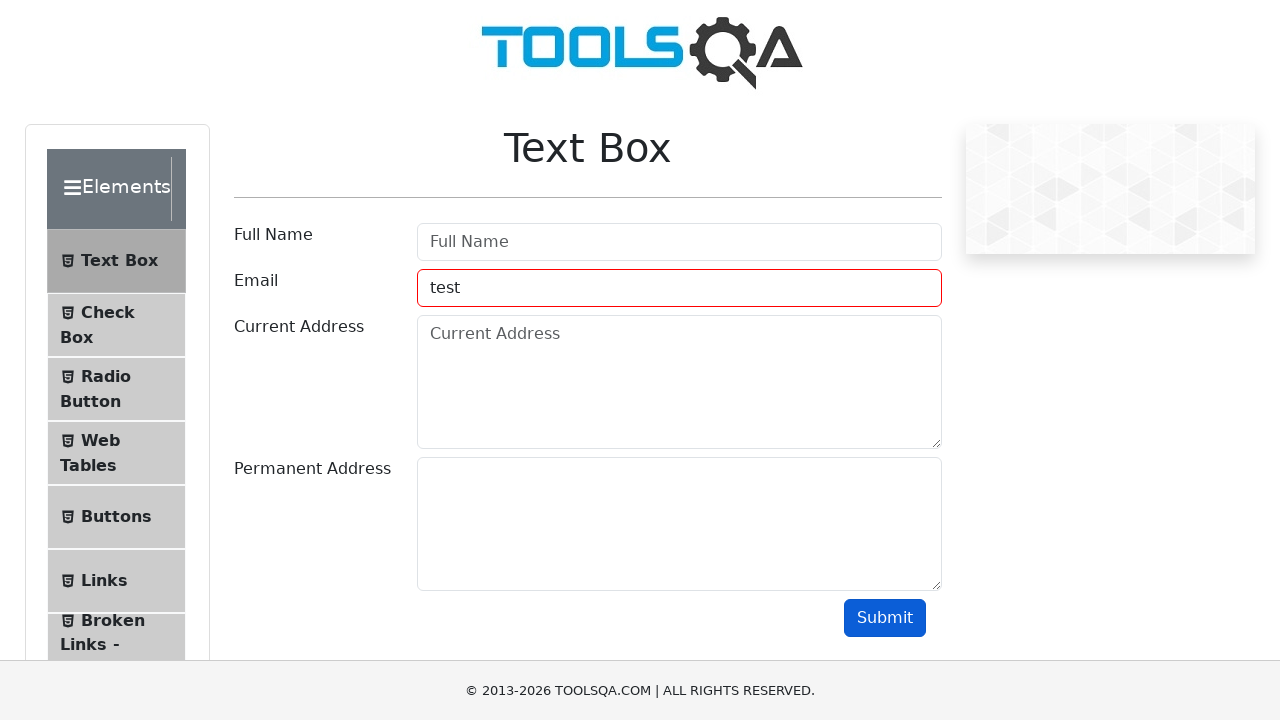